Tests search functionality on spirit-of-metal.com by searching for a band name, clicking on a search result, scrolling, and navigating to an album page

Starting URL: https://www.spirit-of-metal.com/

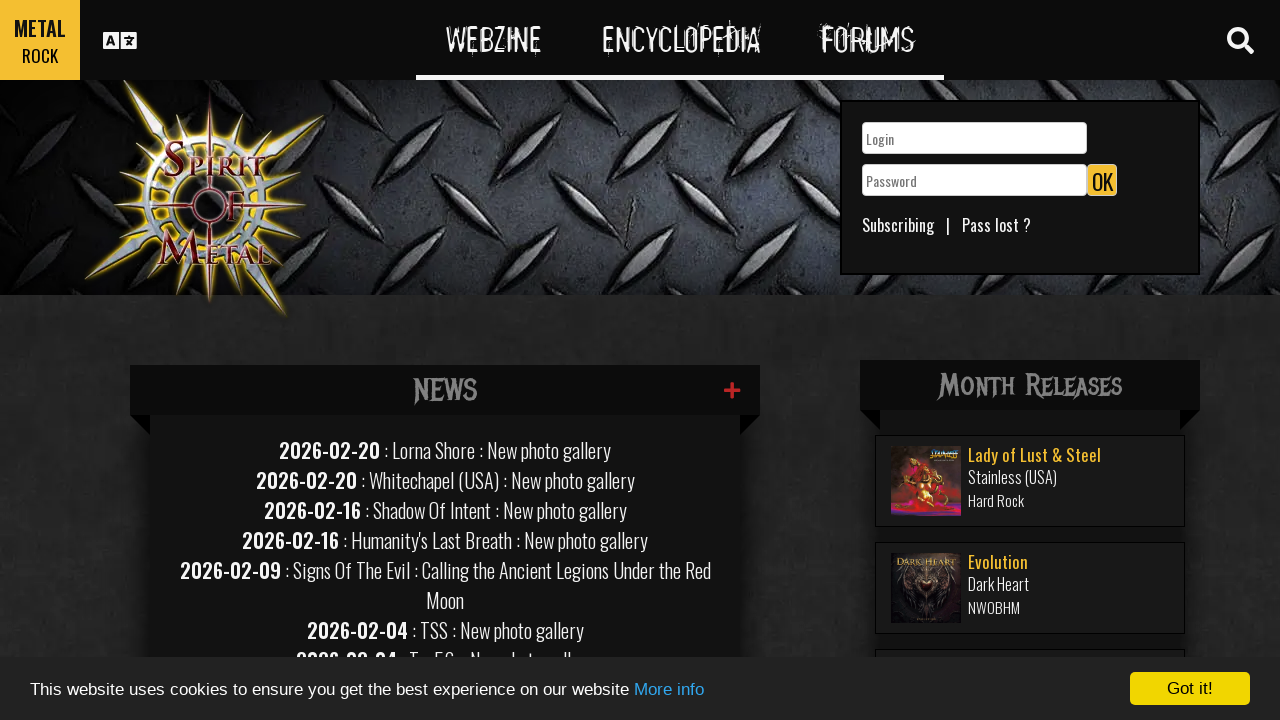

Clicked search toggle button at (1240, 40) on #search-toggle
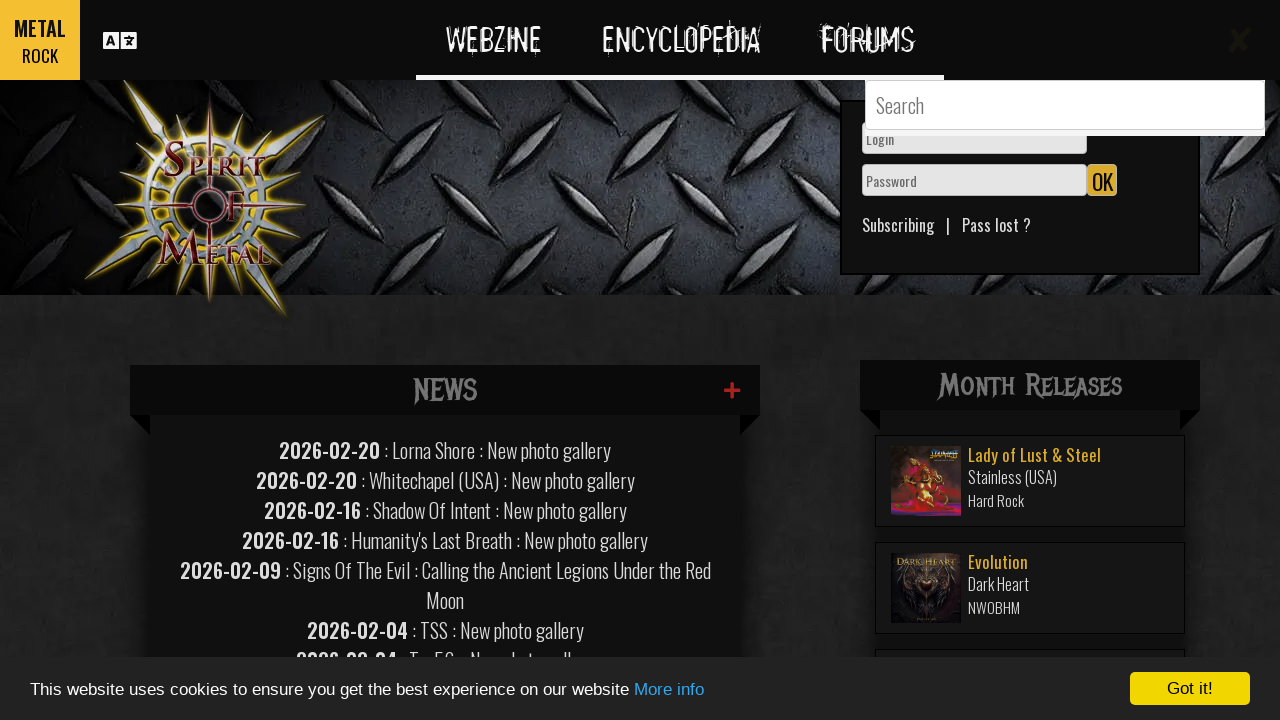

Filled search field with 'skepticism' on #GlobalSearchField
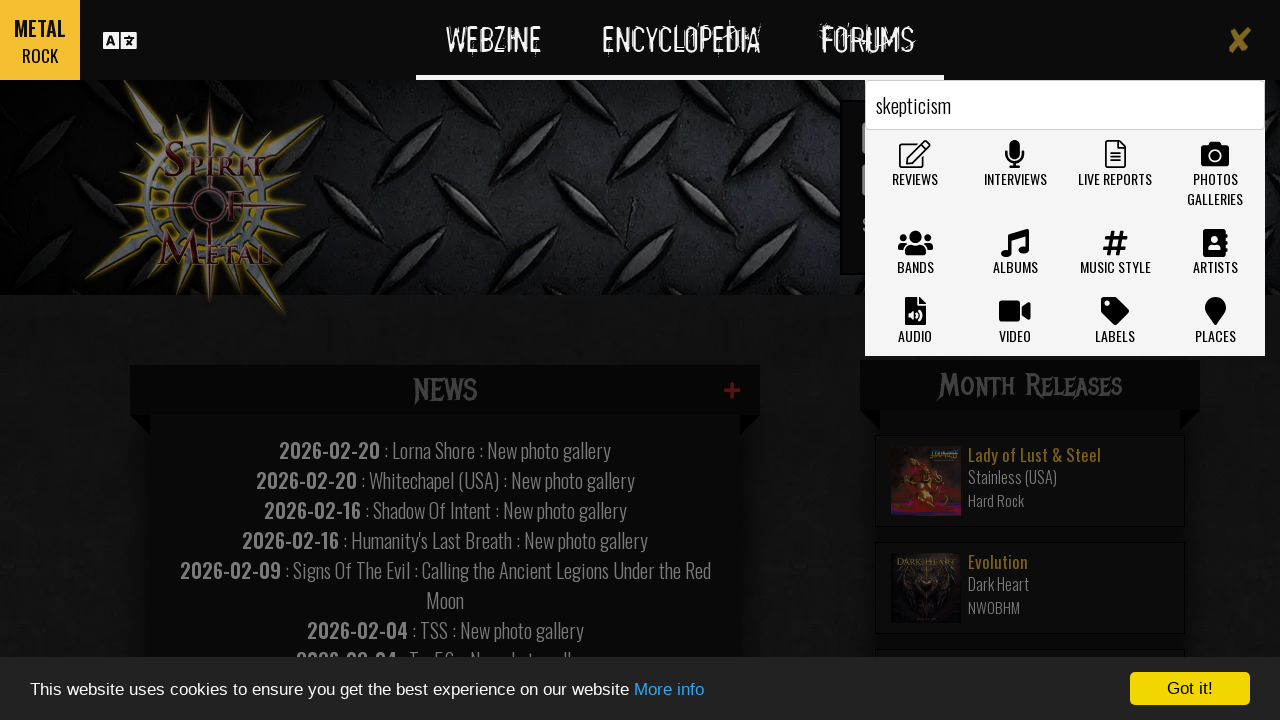

Pressed Enter to search for 'skepticism' on #GlobalSearchField
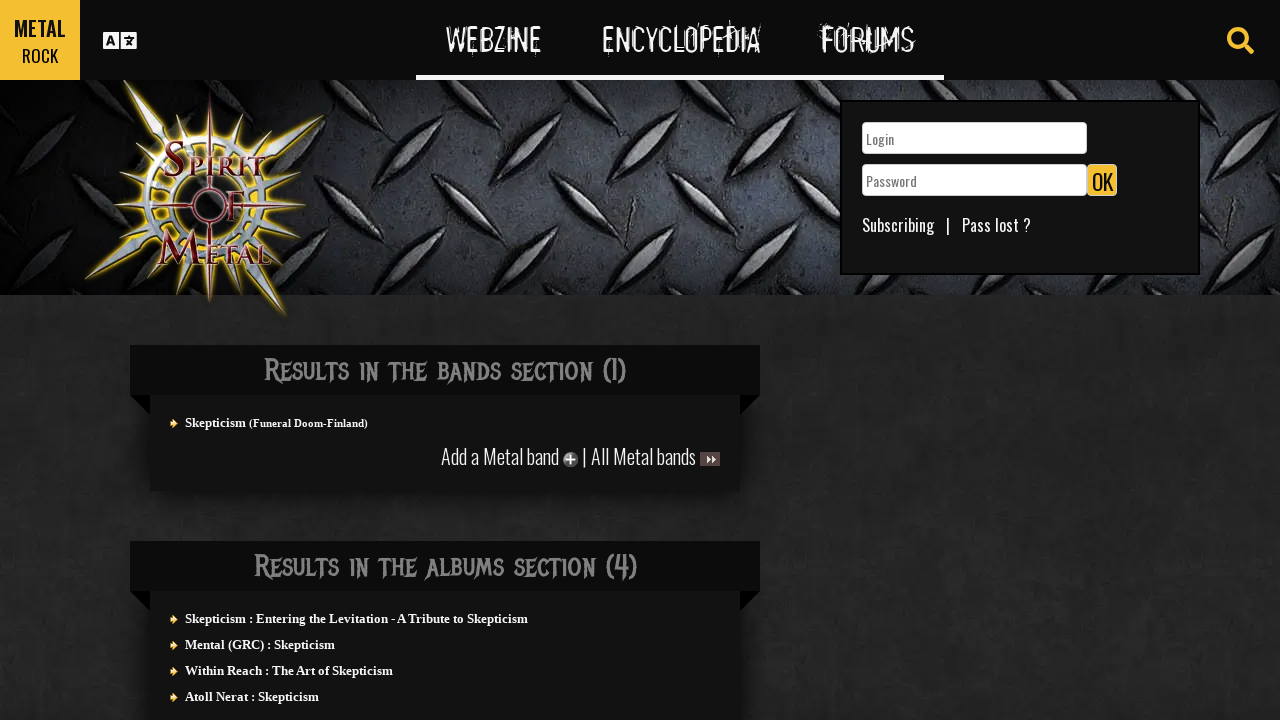

Search results loaded
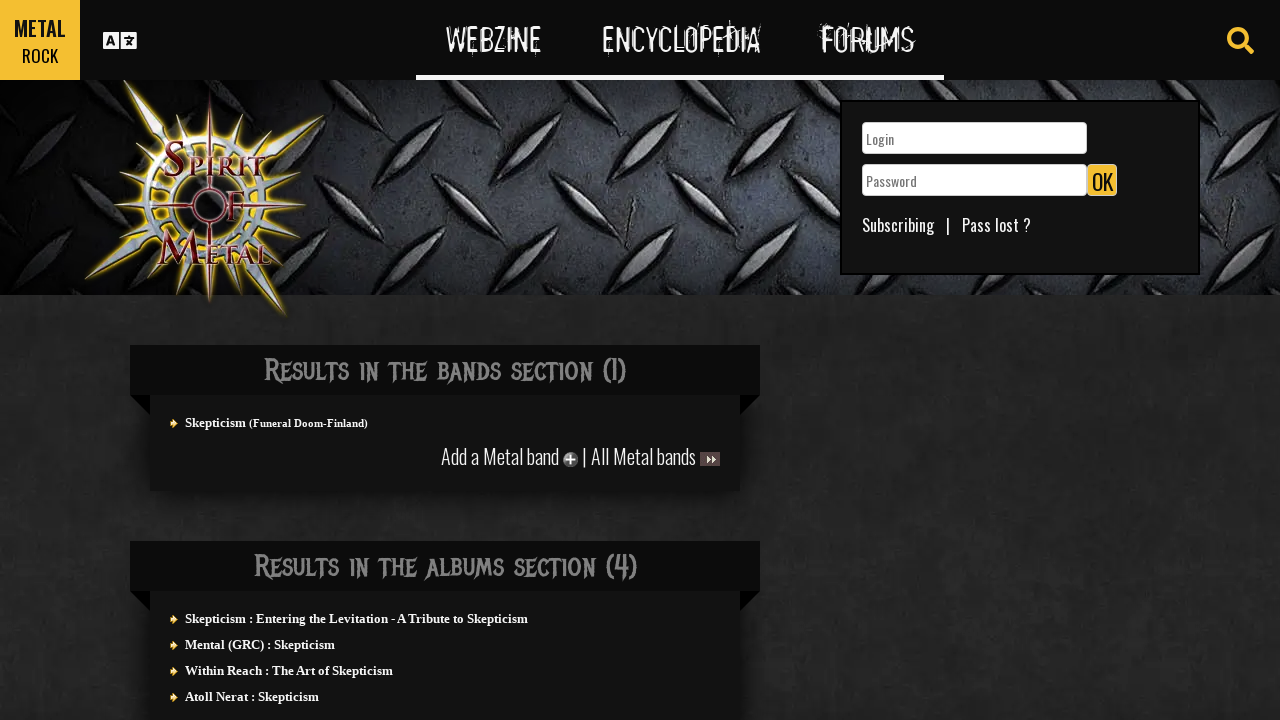

Clicked first search result at (216, 422) on #actuality >> div >> div >> section:first-of-type >> div >> ul >> a
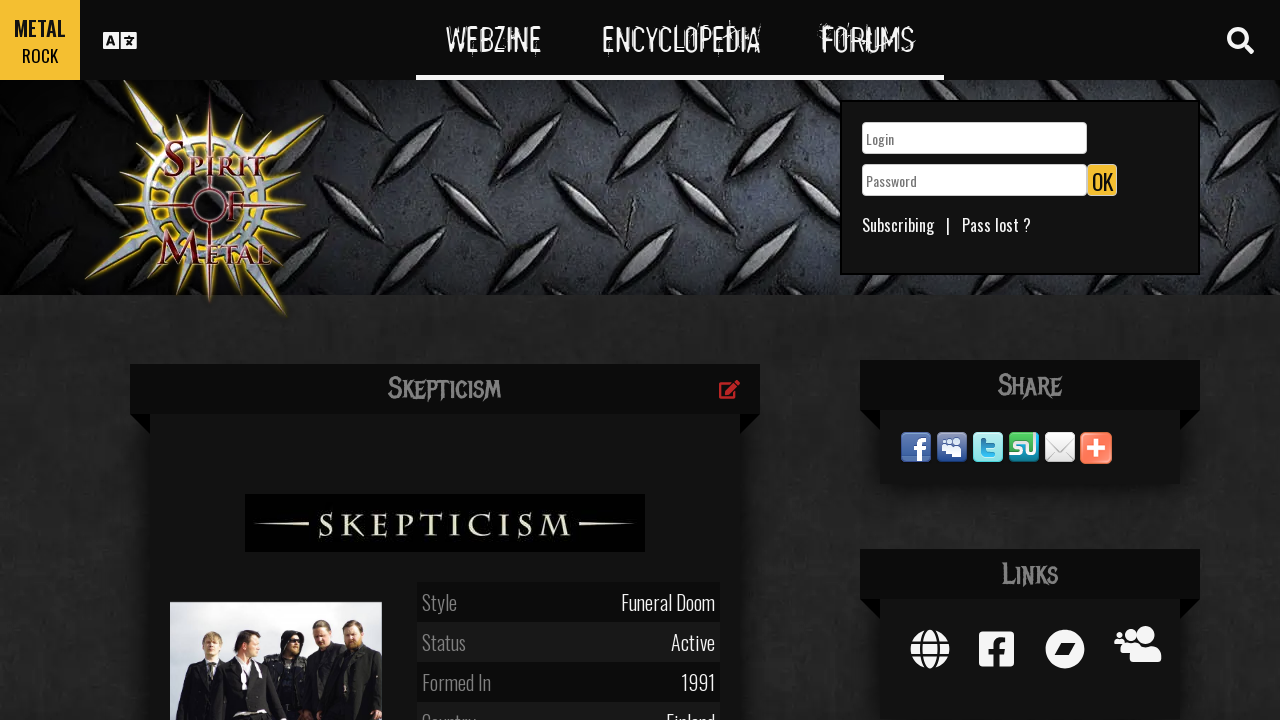

Waited 500ms for page to load
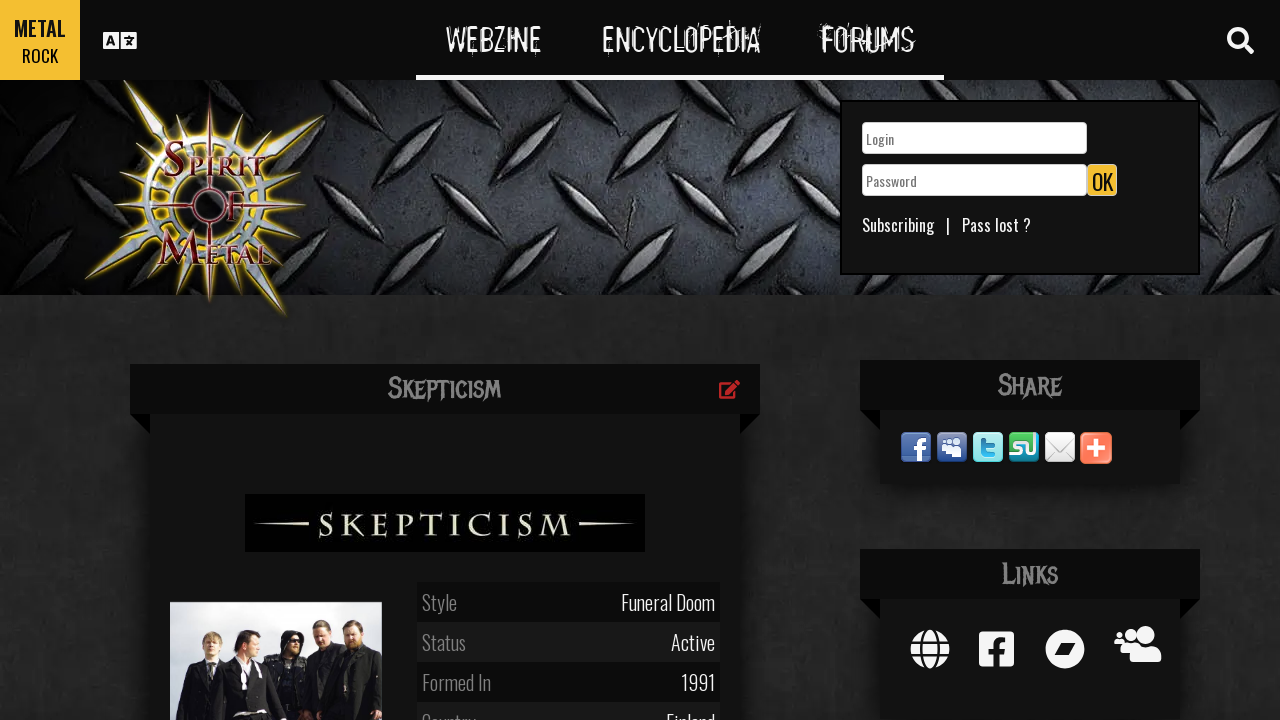

Scrolled down 1430 pixels
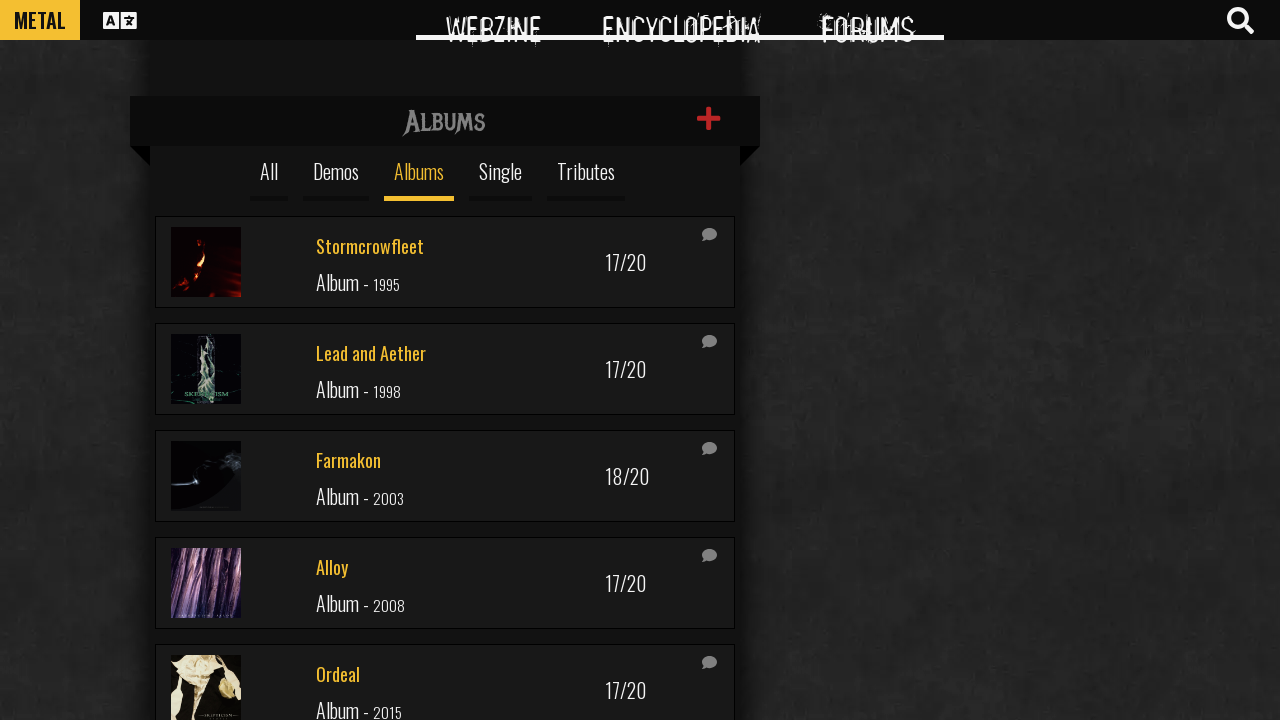

Album link appeared in view
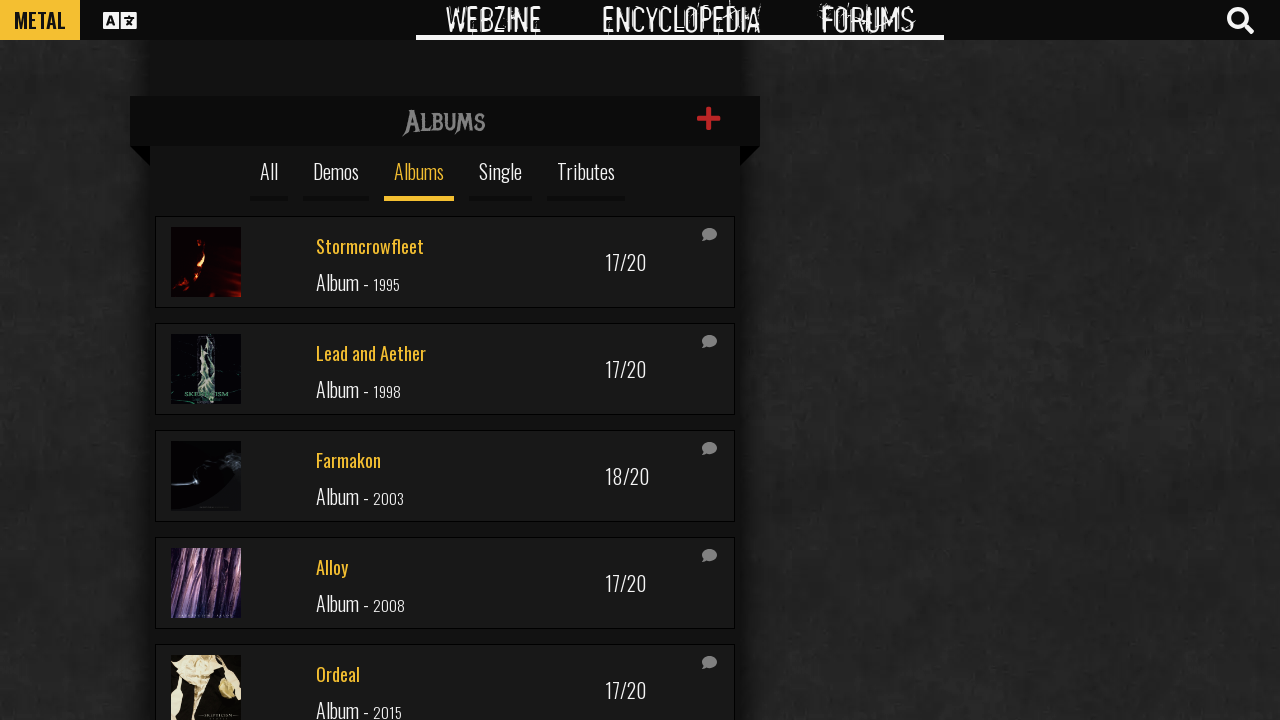

Clicked album link at (445, 674) on #infinitescroll >> div:nth-of-type(5) >> a
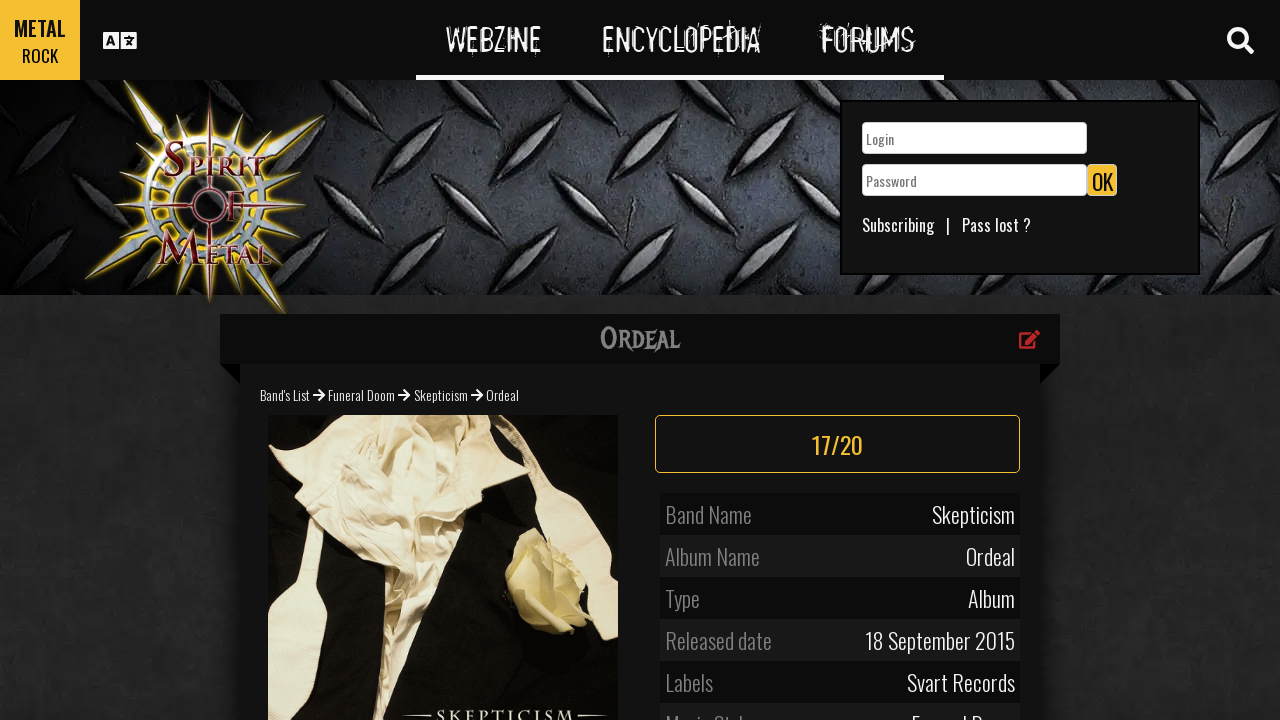

Album page loaded successfully
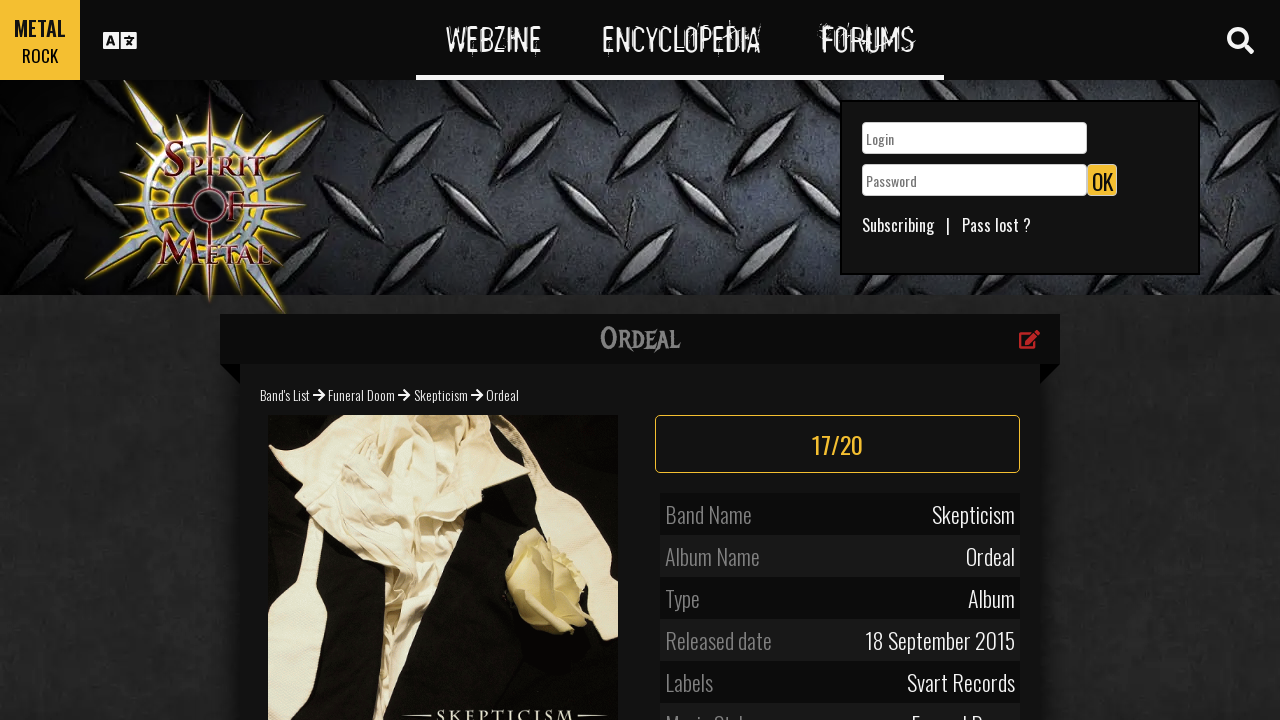

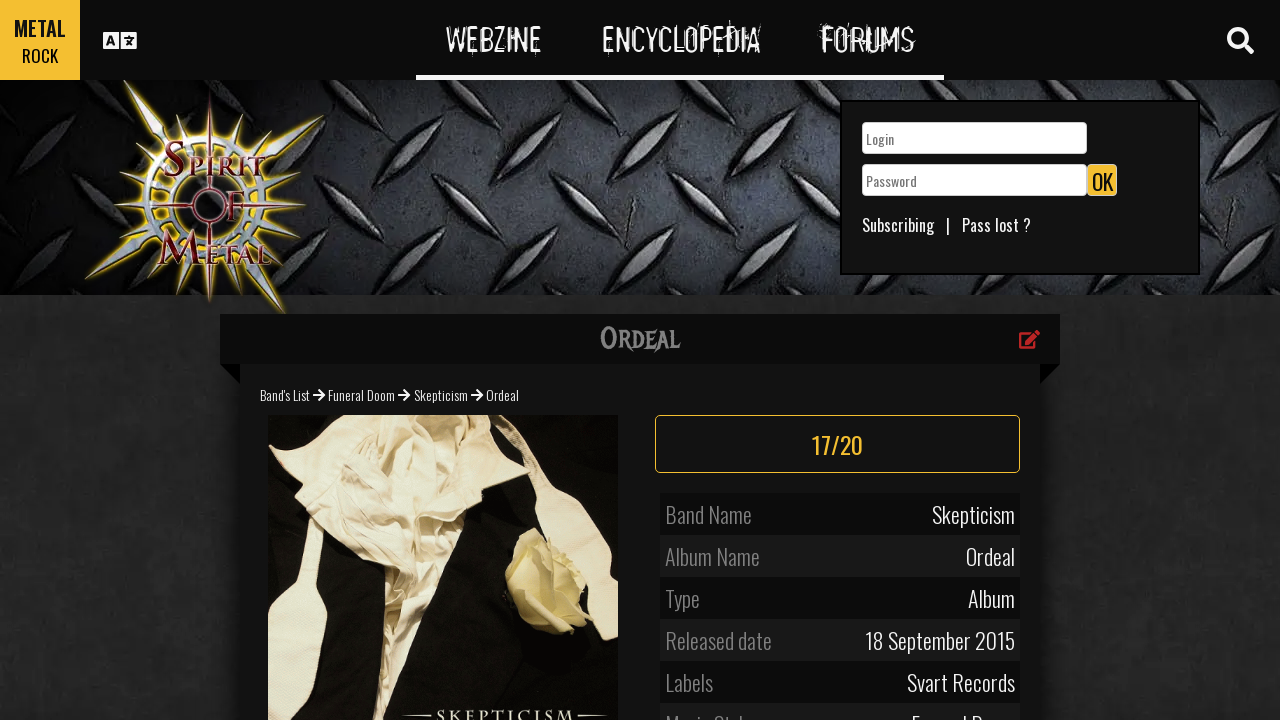